Tests JavaScript confirm dialog by triggering it and dismissing/canceling it

Starting URL: https://the-internet.herokuapp.com/javascript_alerts

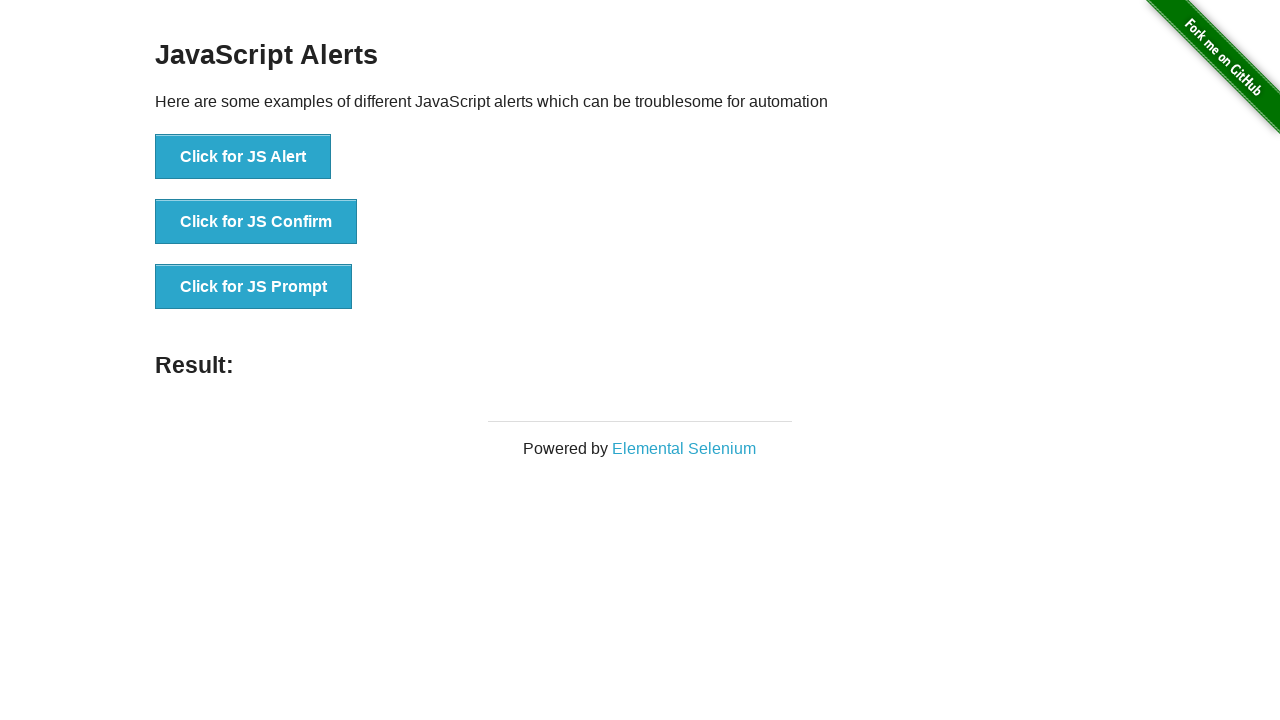

Clicked button to trigger JS Confirm dialog at (256, 222) on xpath=//button[.='Click for JS Confirm']
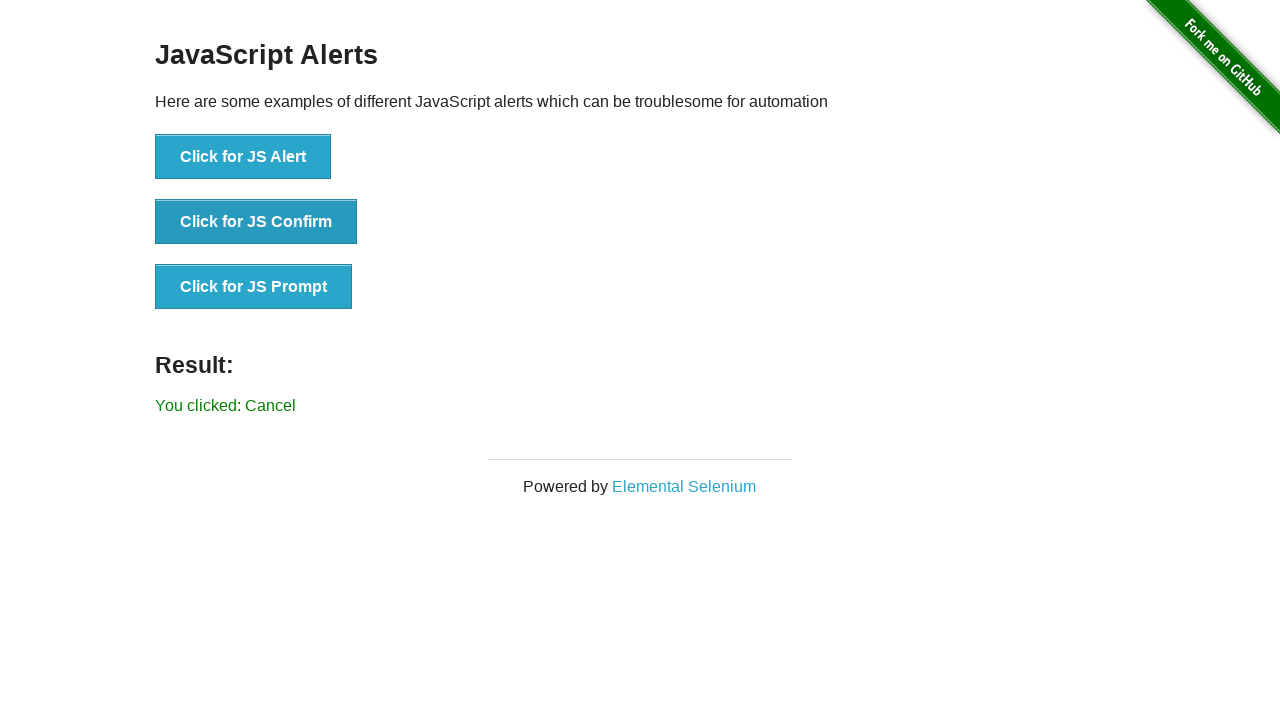

Set up dialog handler to dismiss the confirm dialog
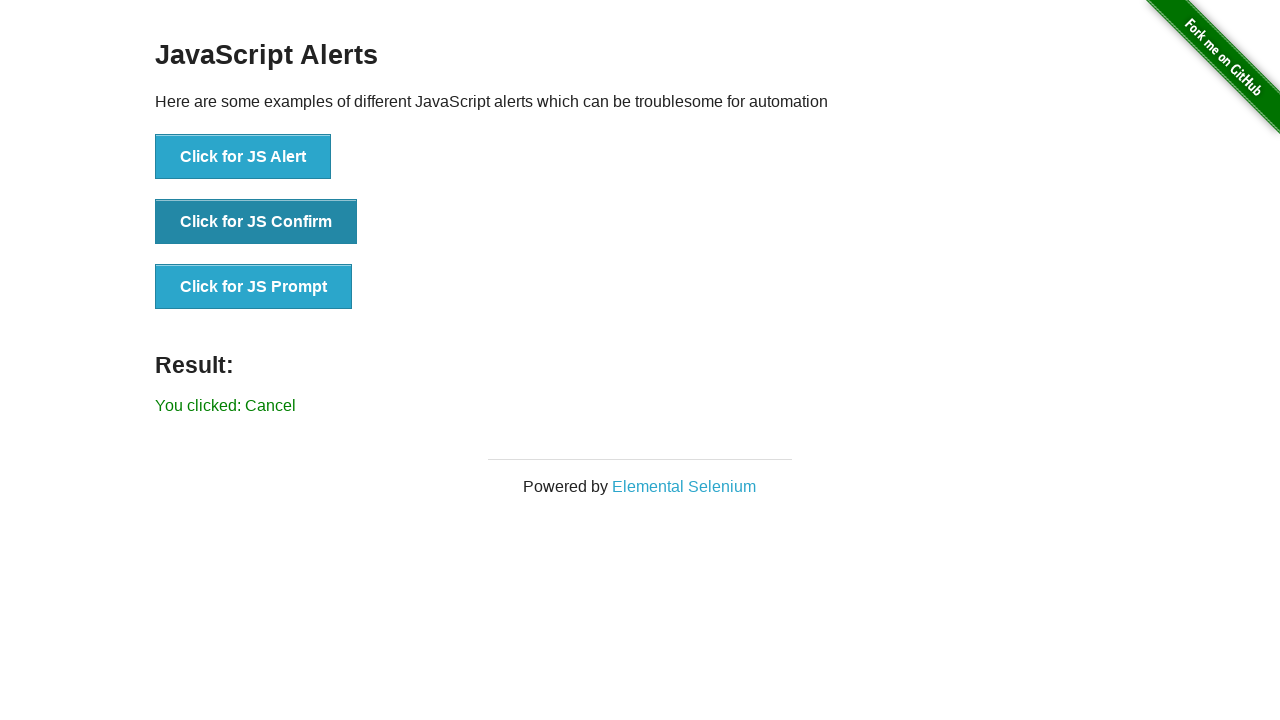

Verified result message displayed after dismissing confirm dialog
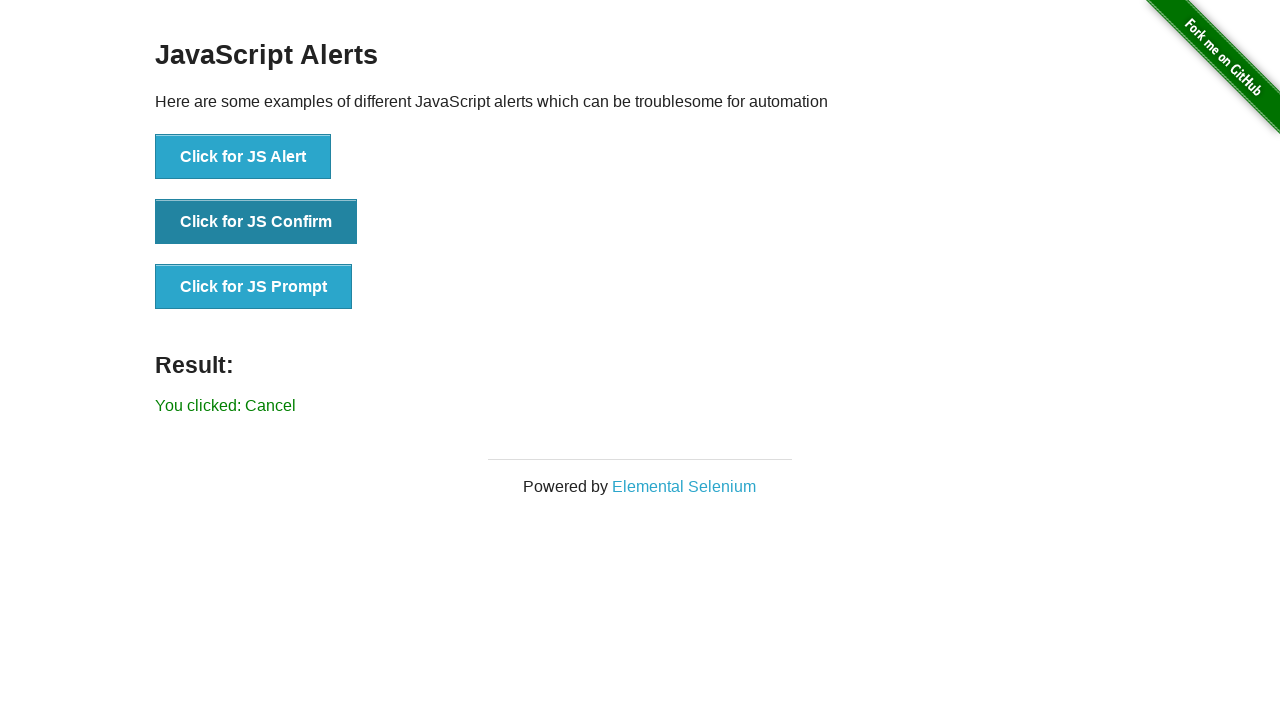

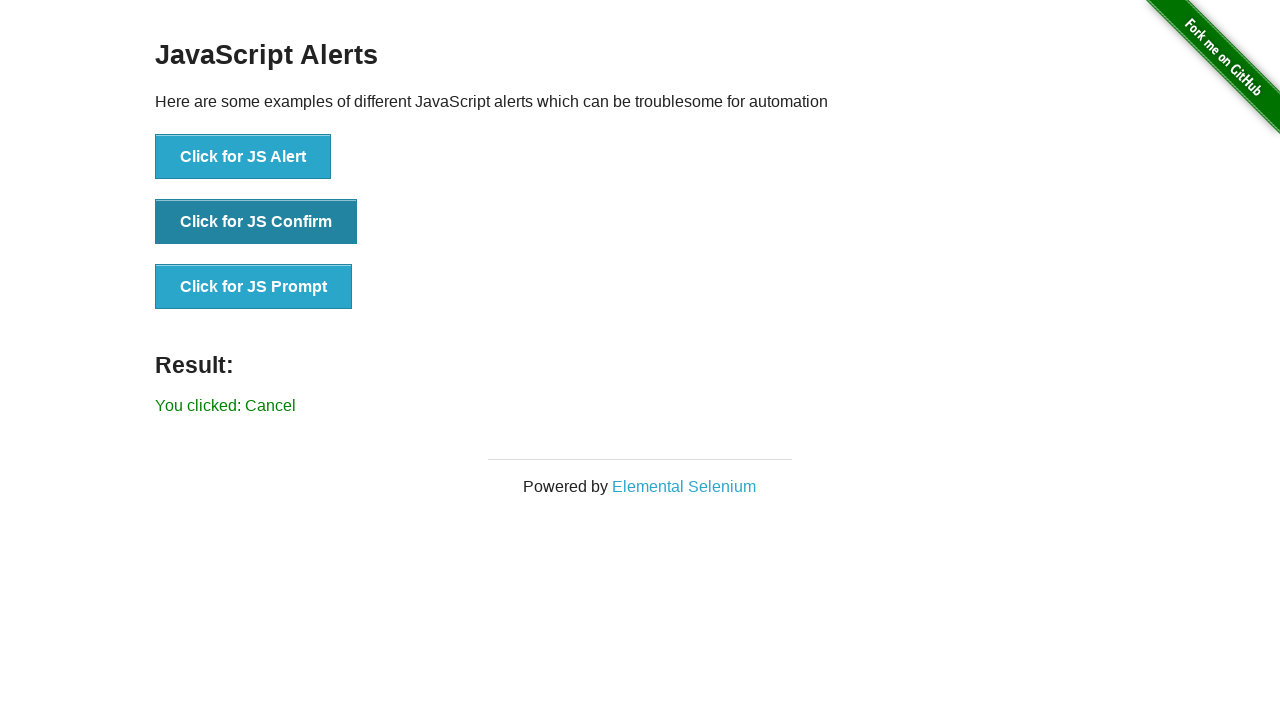